Tests e-commerce product search and add to cart functionality by searching for products containing "ca" and adding specific items to cart

Starting URL: https://rahulshettyacademy.com/seleniumPractise/#/

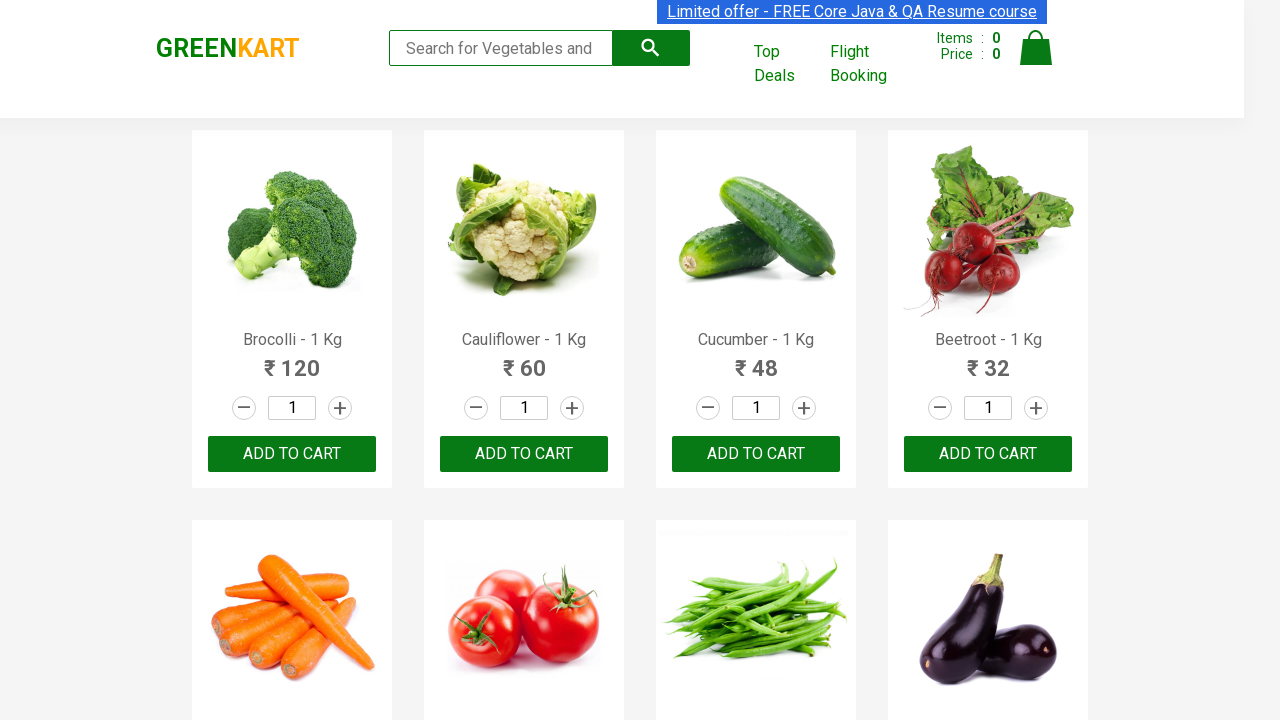

Filled search field with 'ca' to filter products on input.search-keyword
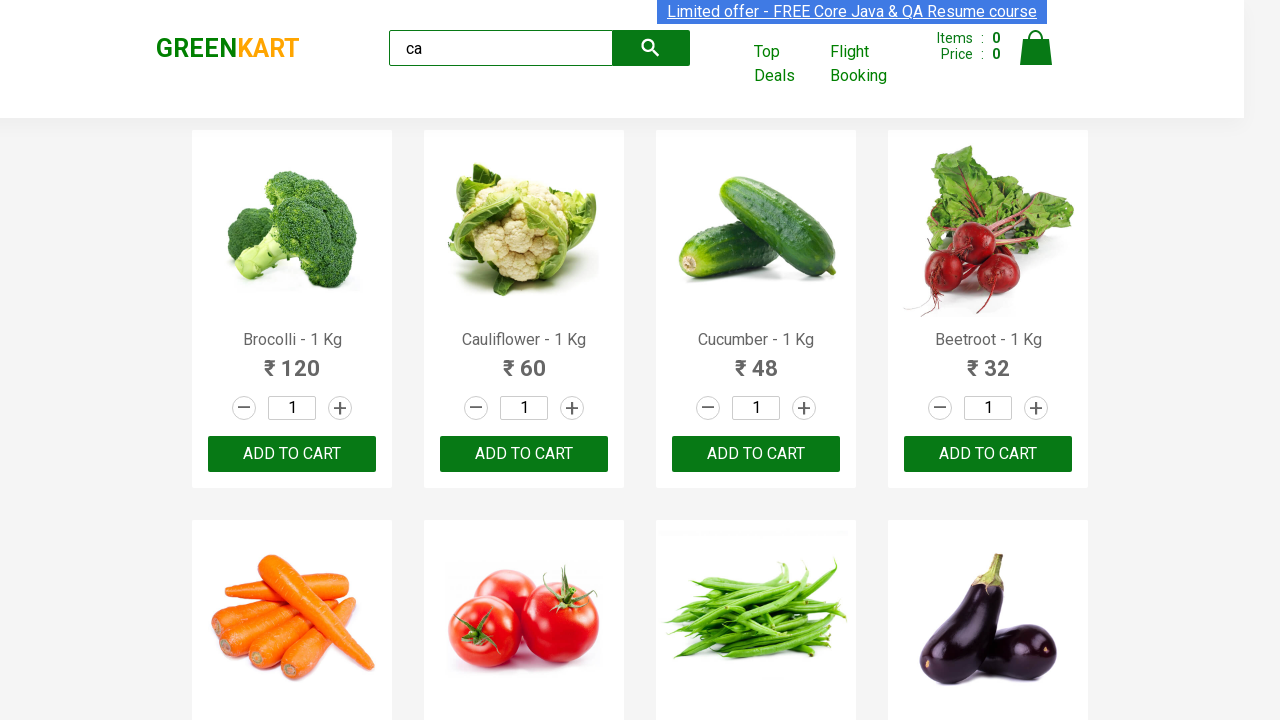

Filtered products loaded and became visible
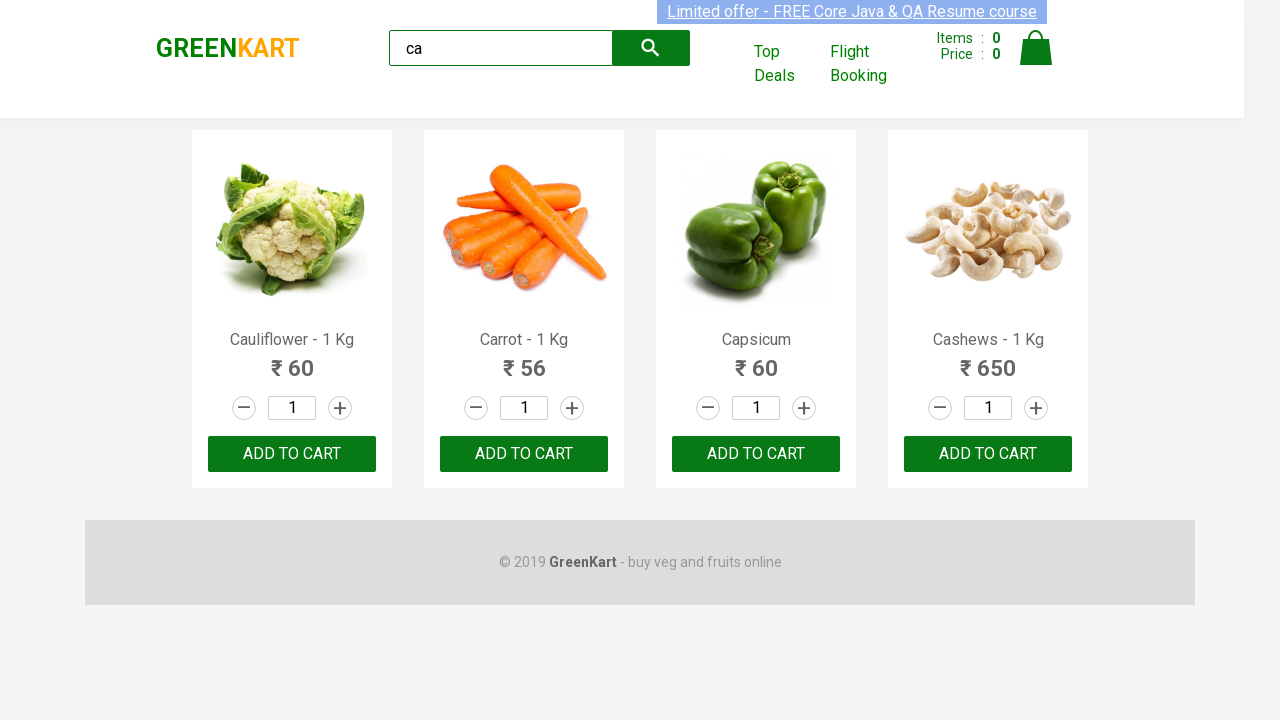

Clicked 'ADD TO CART' button for third visible product at (756, 454) on .products .product >> nth=2 >> internal:text="ADD TO CART"i
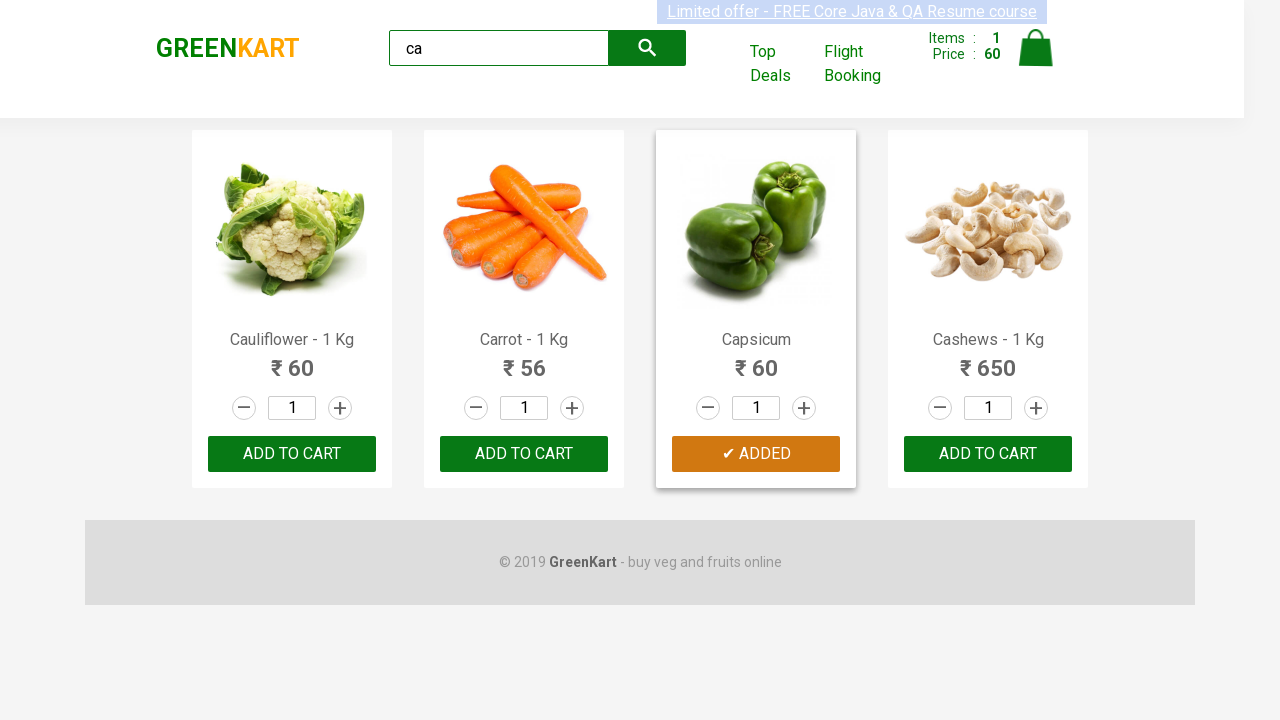

Retrieved all visible products from filtered results
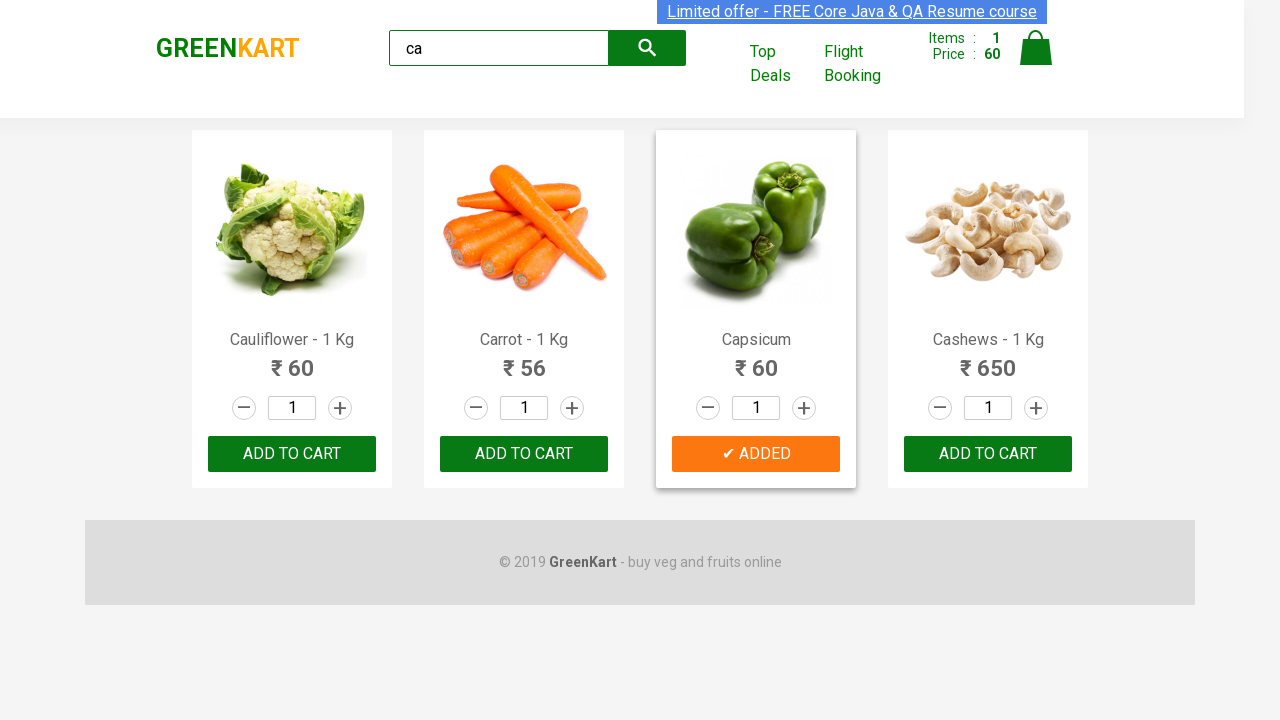

Retrieved product name: 'Cauliflower - 1 Kg'
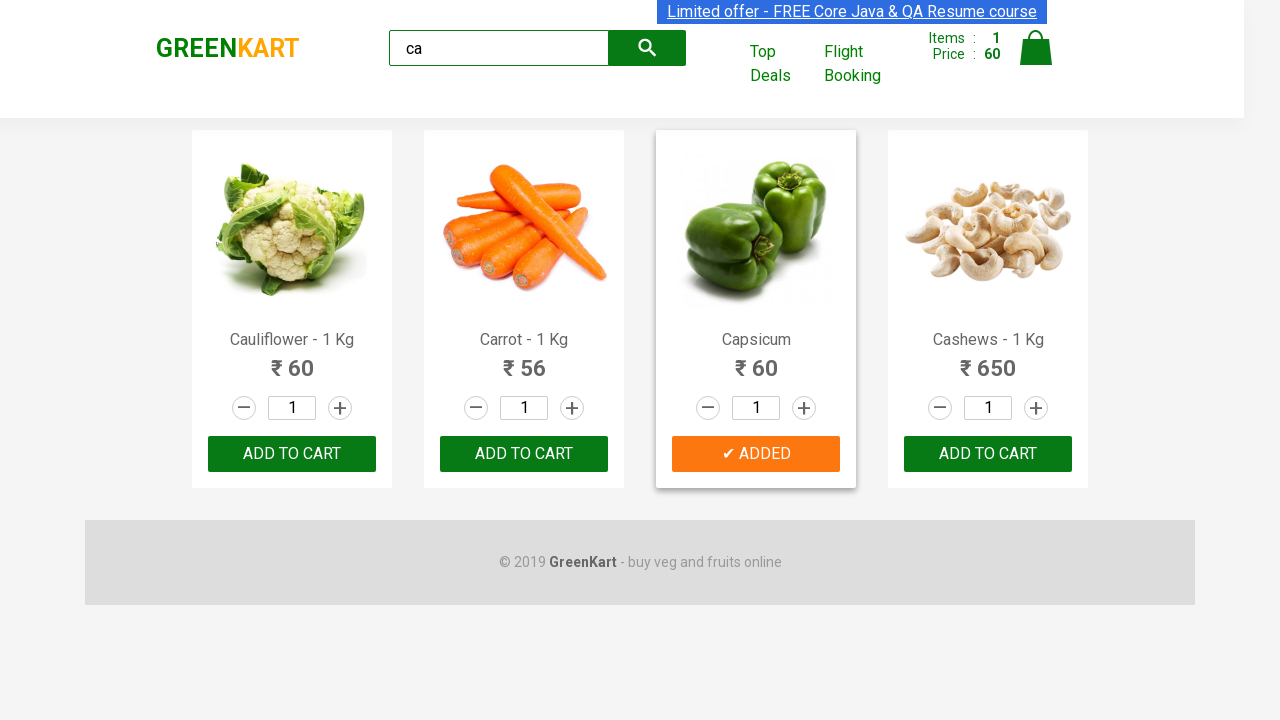

Retrieved product name: 'Carrot - 1 Kg'
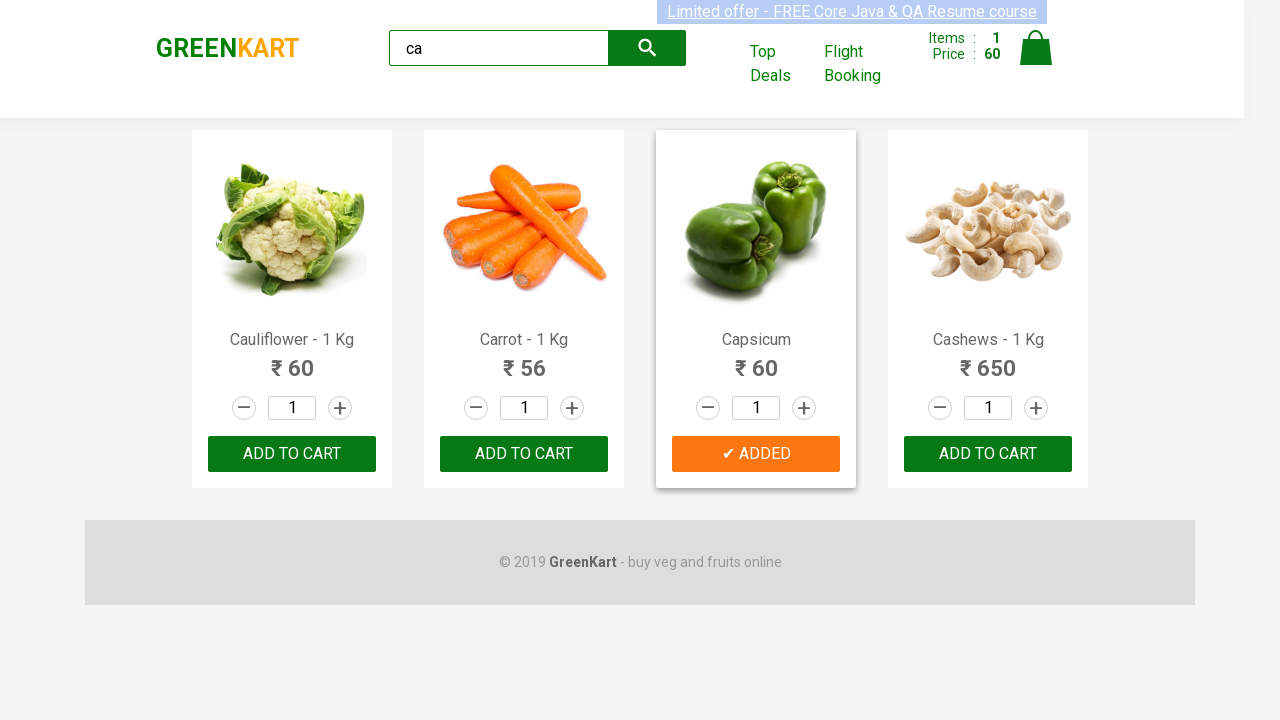

Retrieved product name: 'Capsicum'
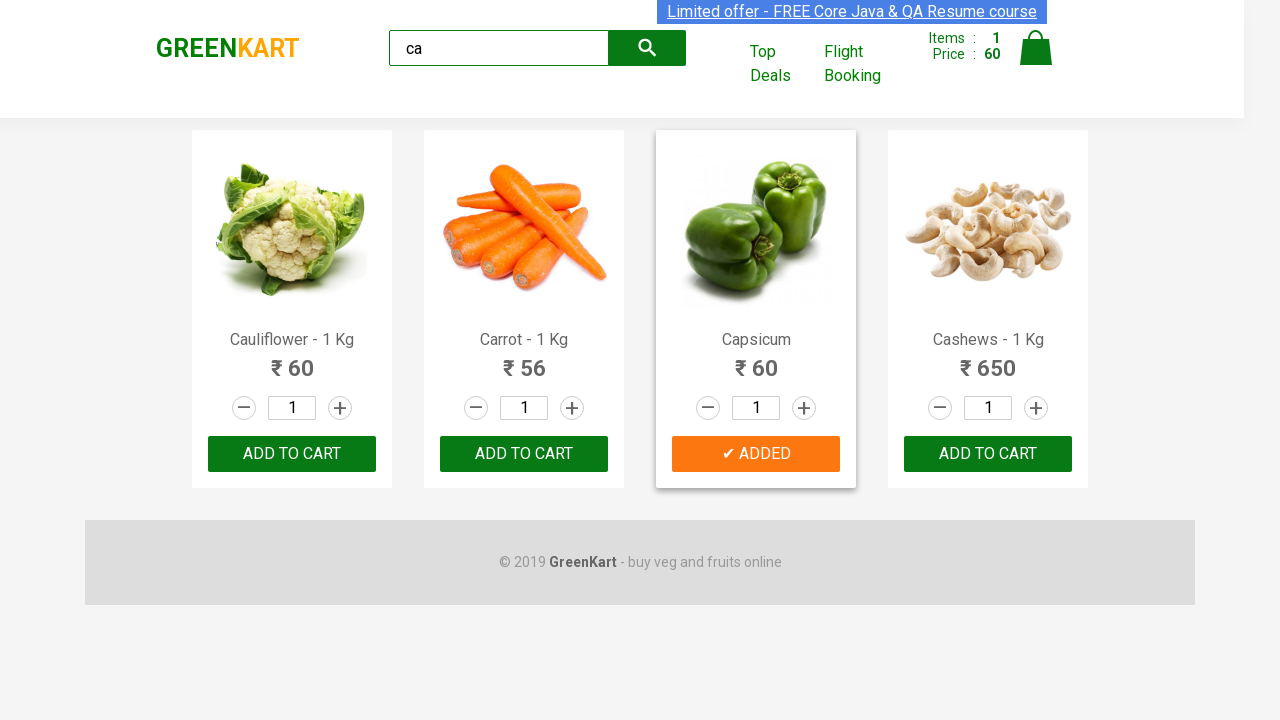

Retrieved product name: 'Cashews - 1 Kg'
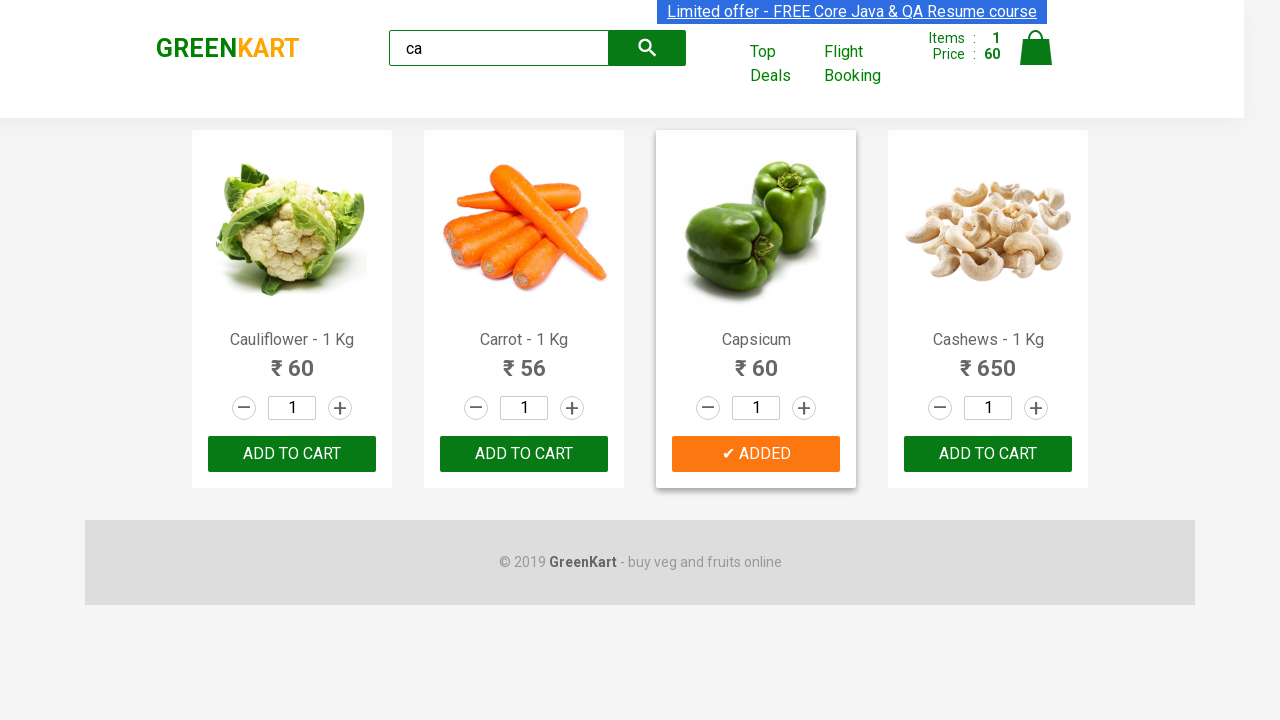

Found Cashews product and clicked 'ADD TO CART' button at (988, 454) on .products .product >> nth=3 >> button
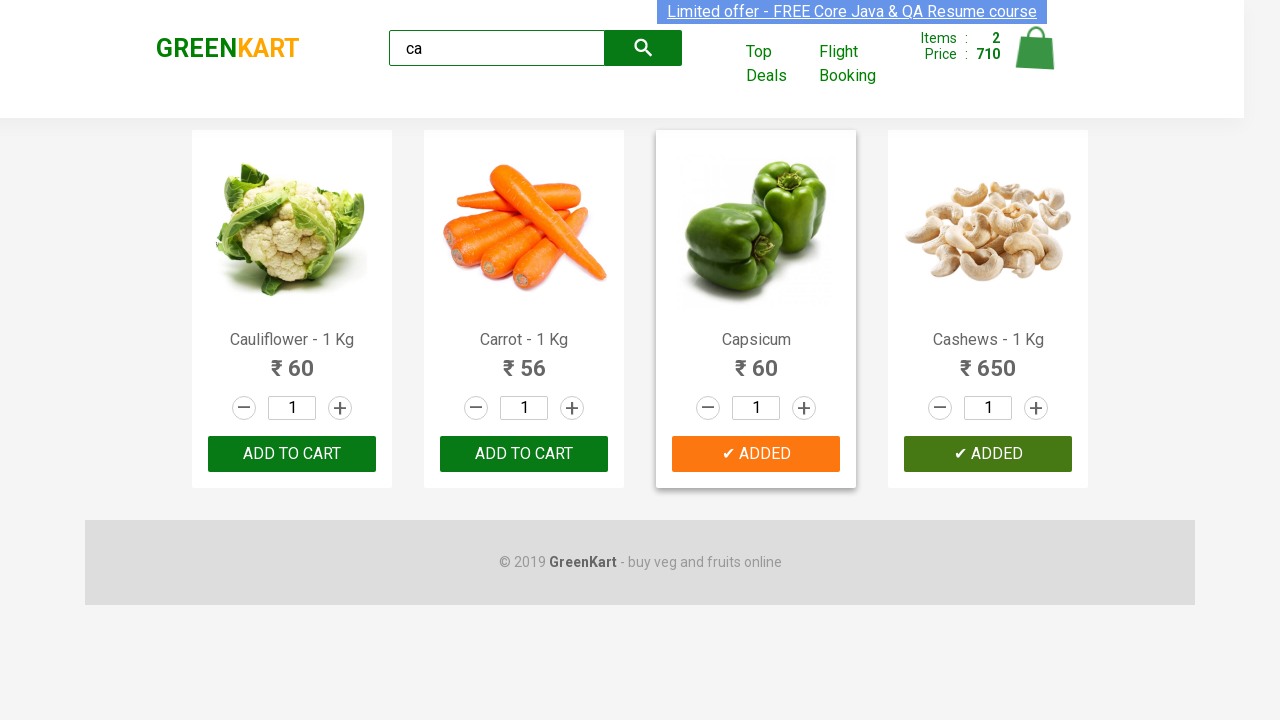

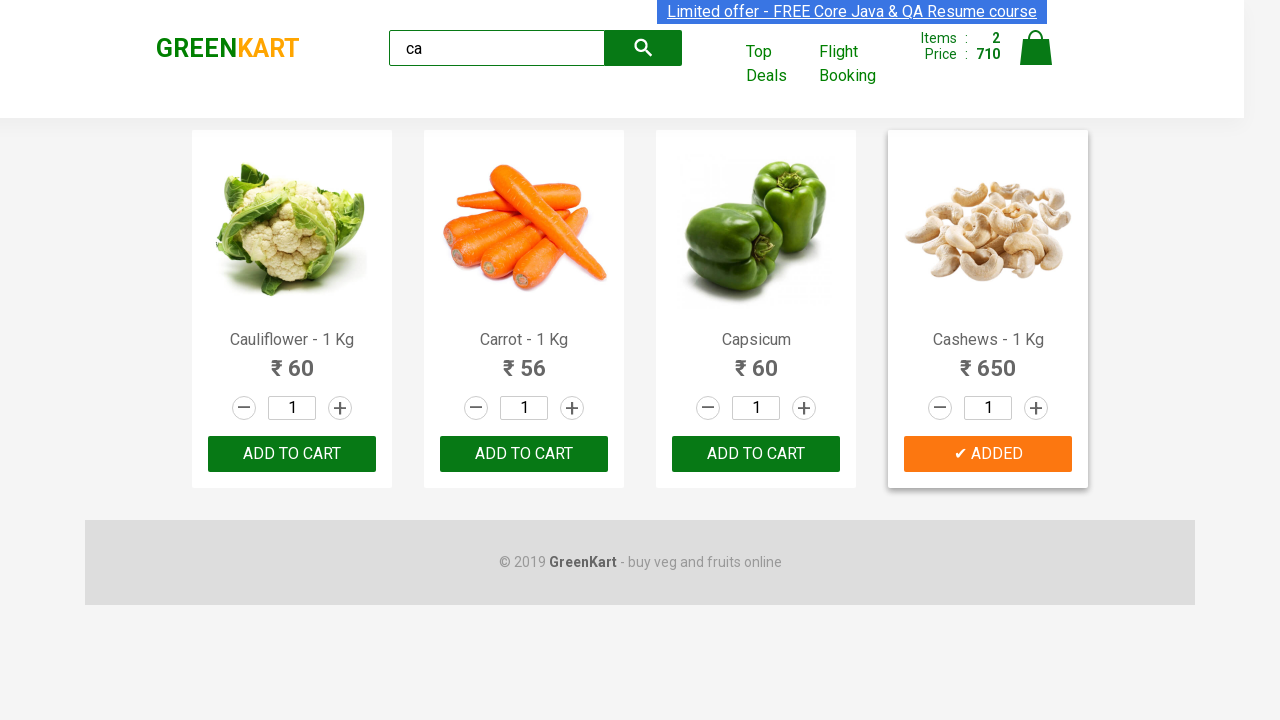